Tests mouse release action after click-and-hold and move operations during drag and drop

Starting URL: https://crossbrowsertesting.github.io/drag-and-drop

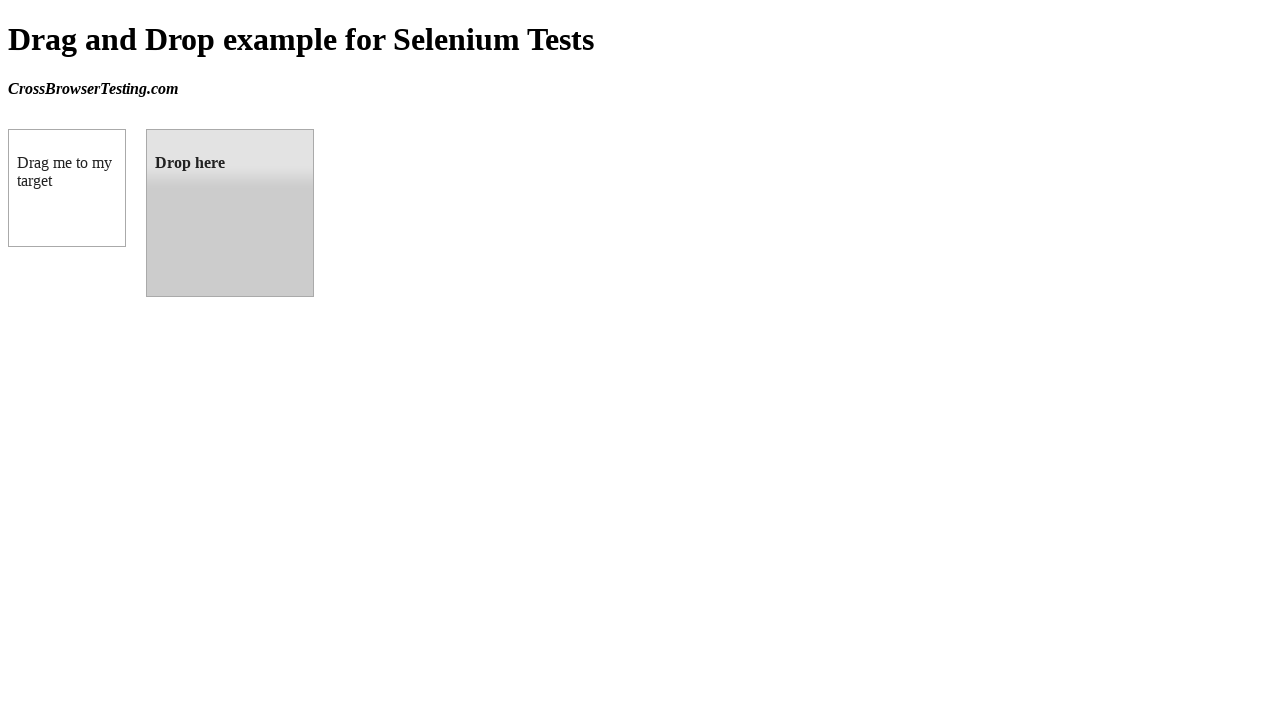

Located source draggable element
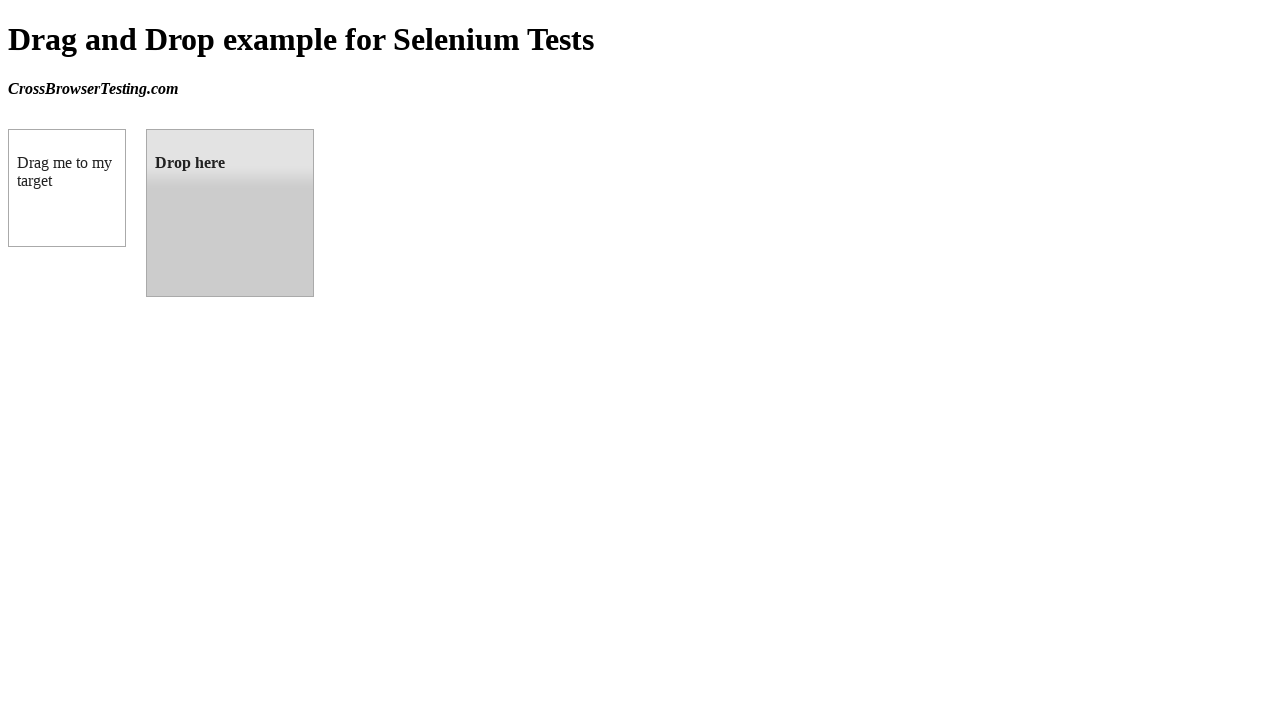

Located target droppable element
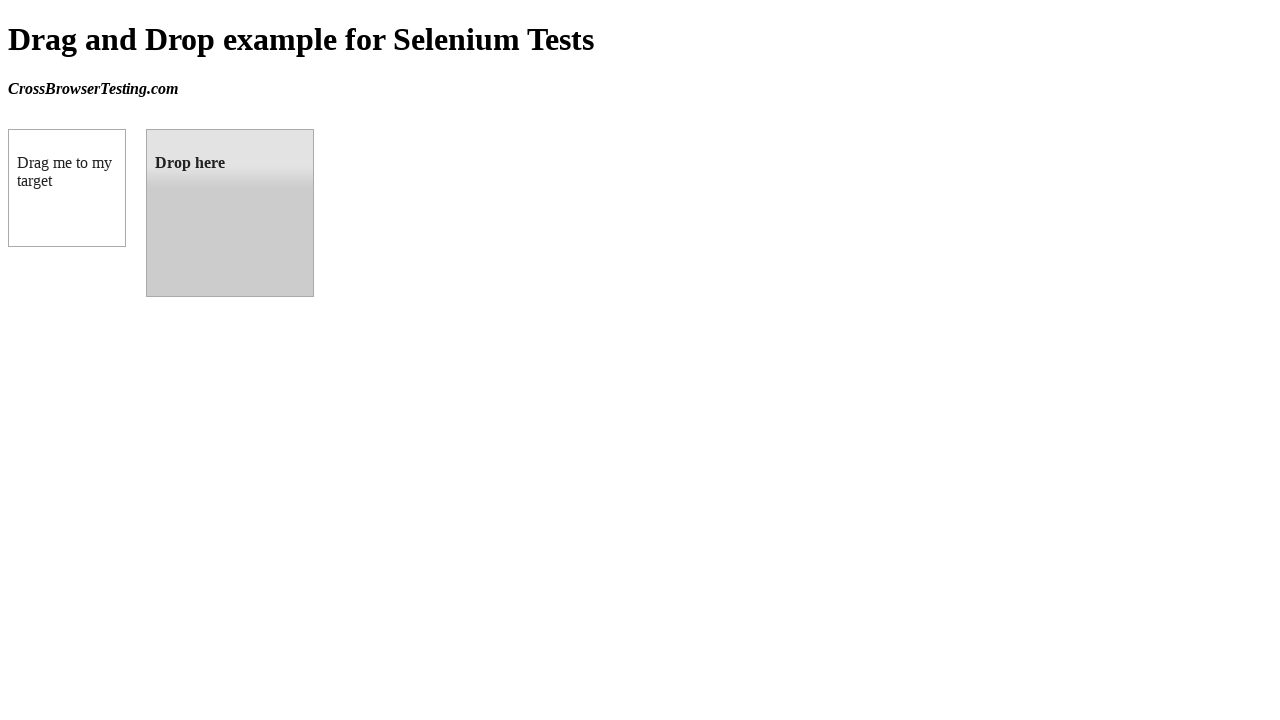

Retrieved bounding box for source element
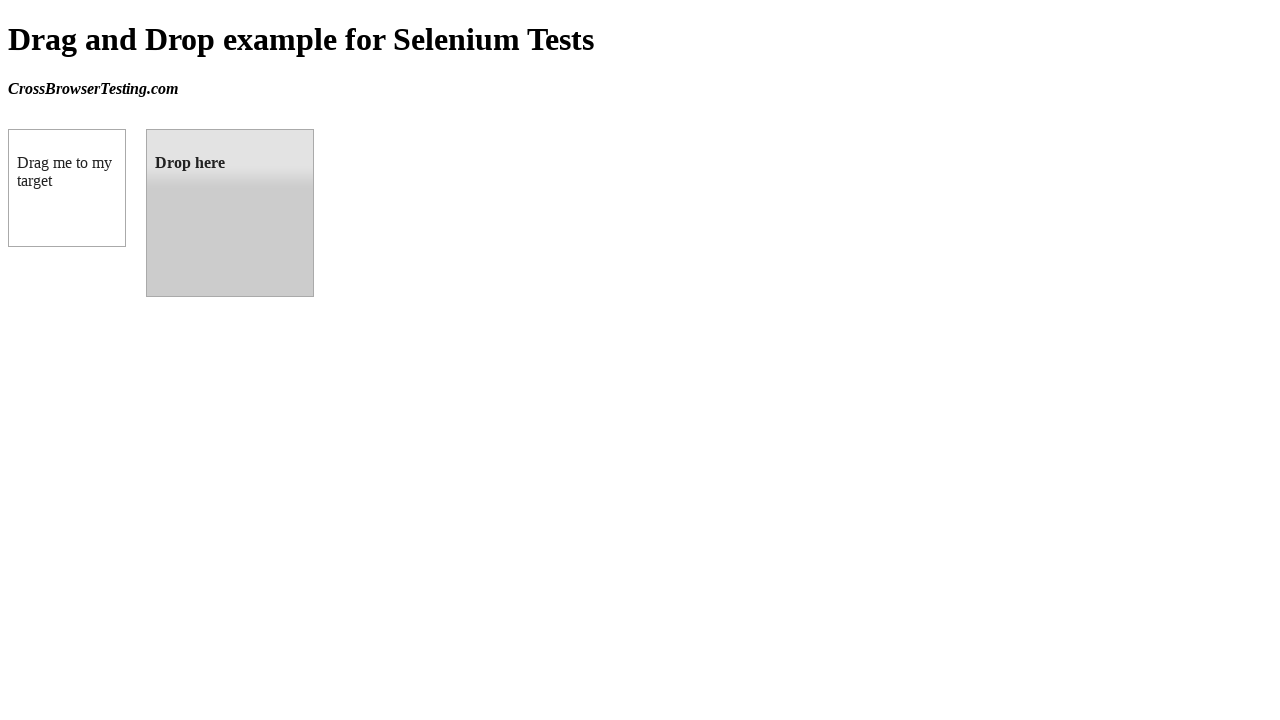

Retrieved bounding box for target element
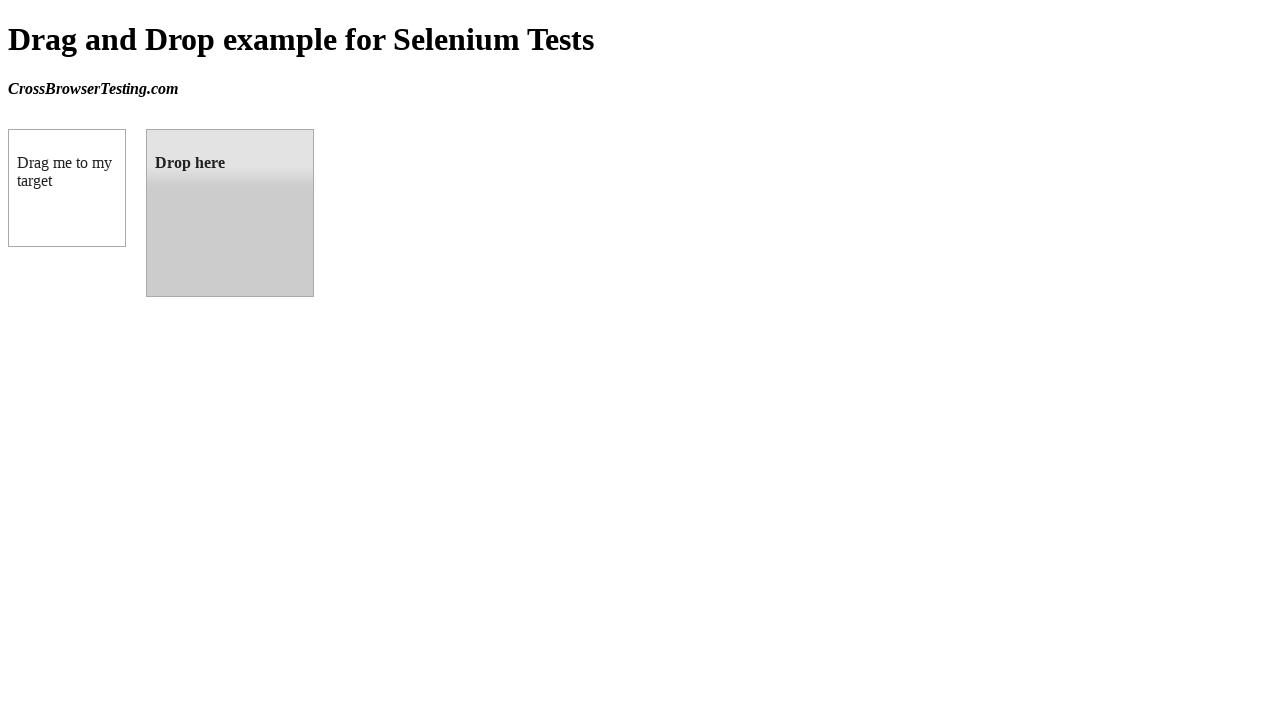

Moved mouse to center of source element at (67, 188)
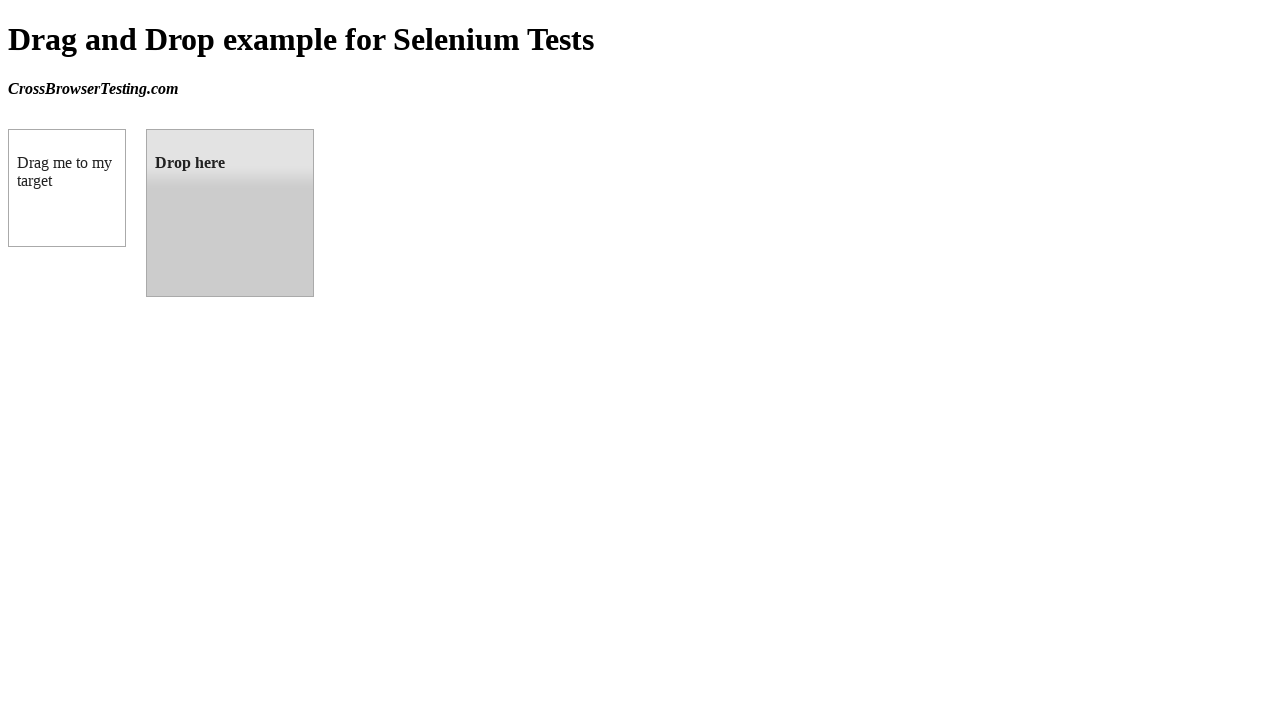

Pressed mouse button down on source element at (67, 188)
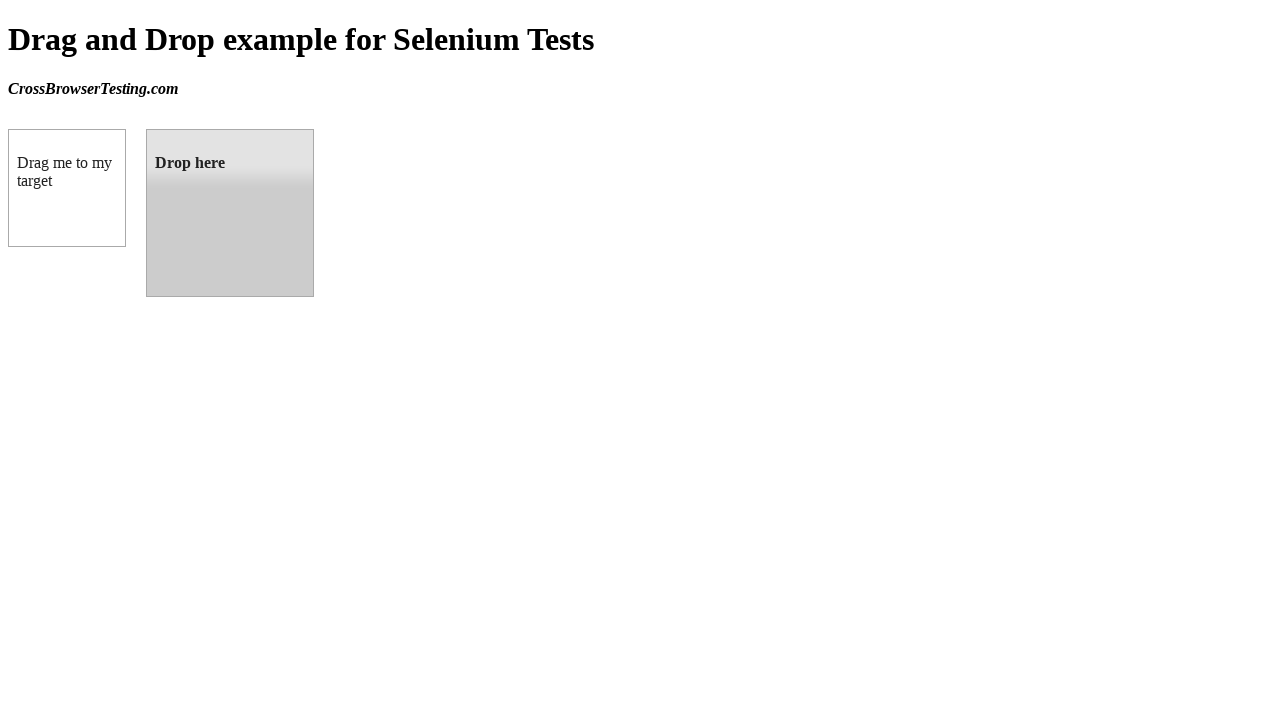

Moved mouse to center of target element while holding button at (230, 213)
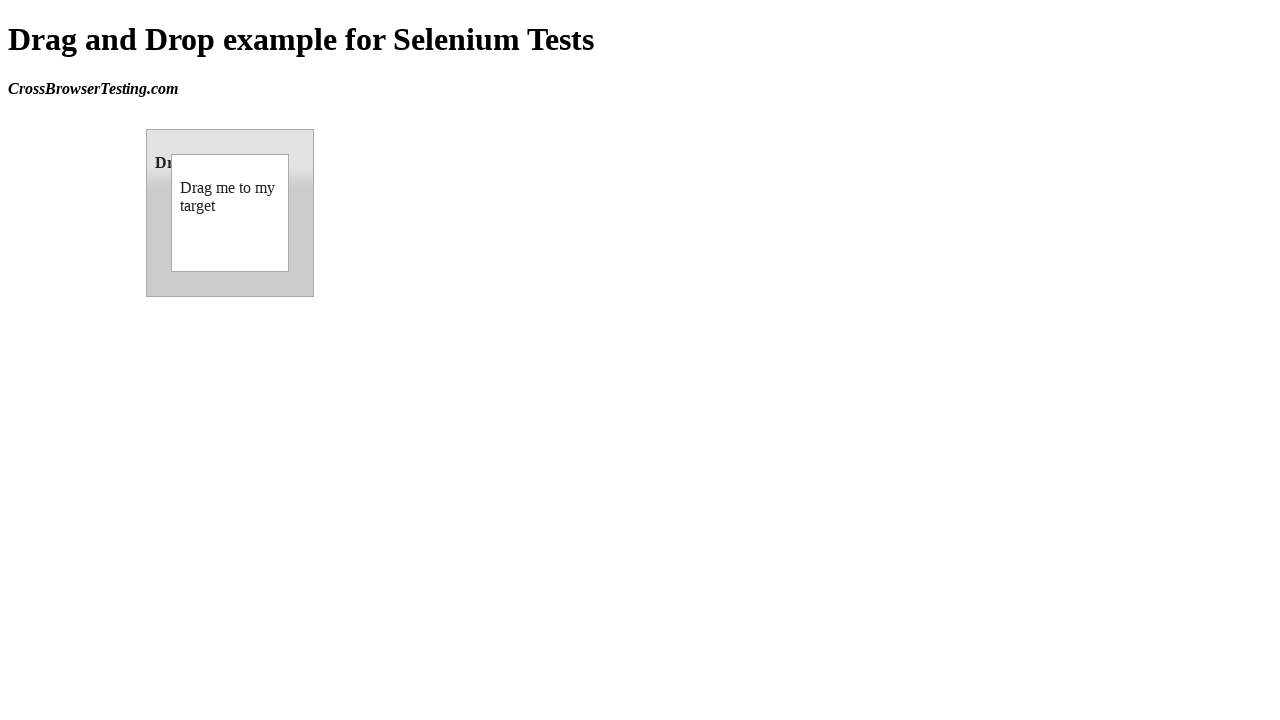

Released mouse button on target element to complete drag and drop at (230, 213)
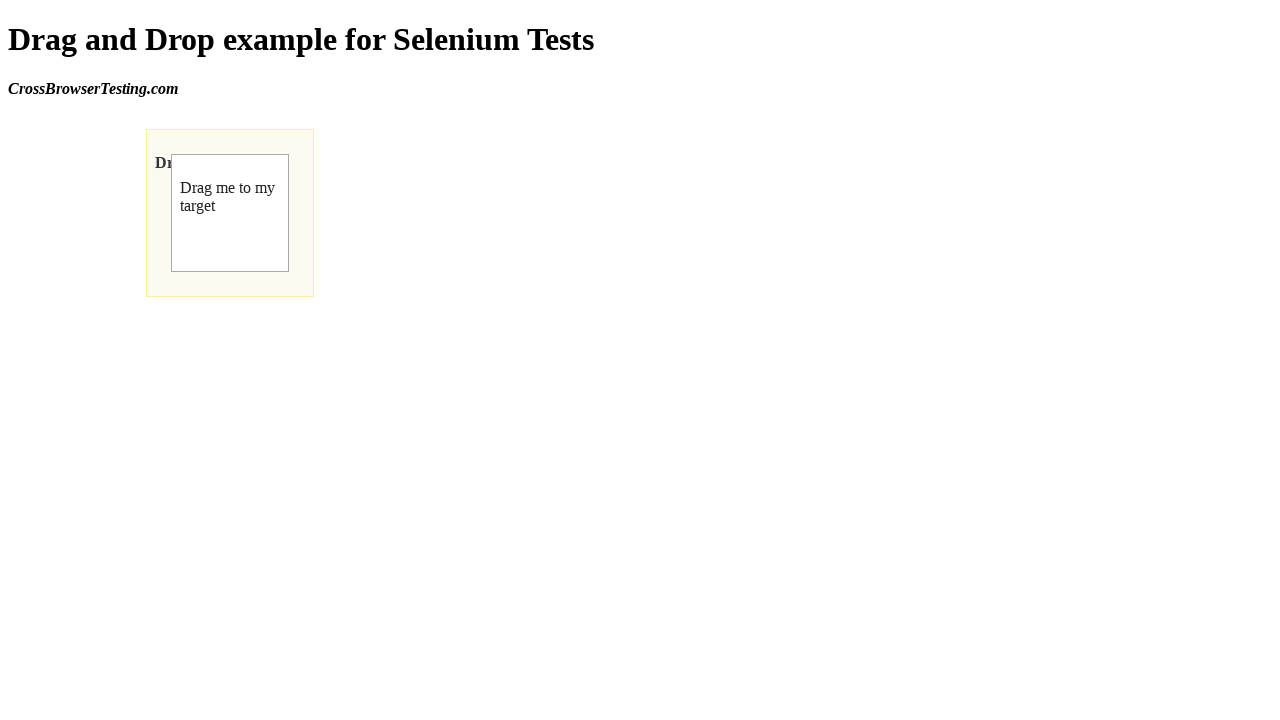

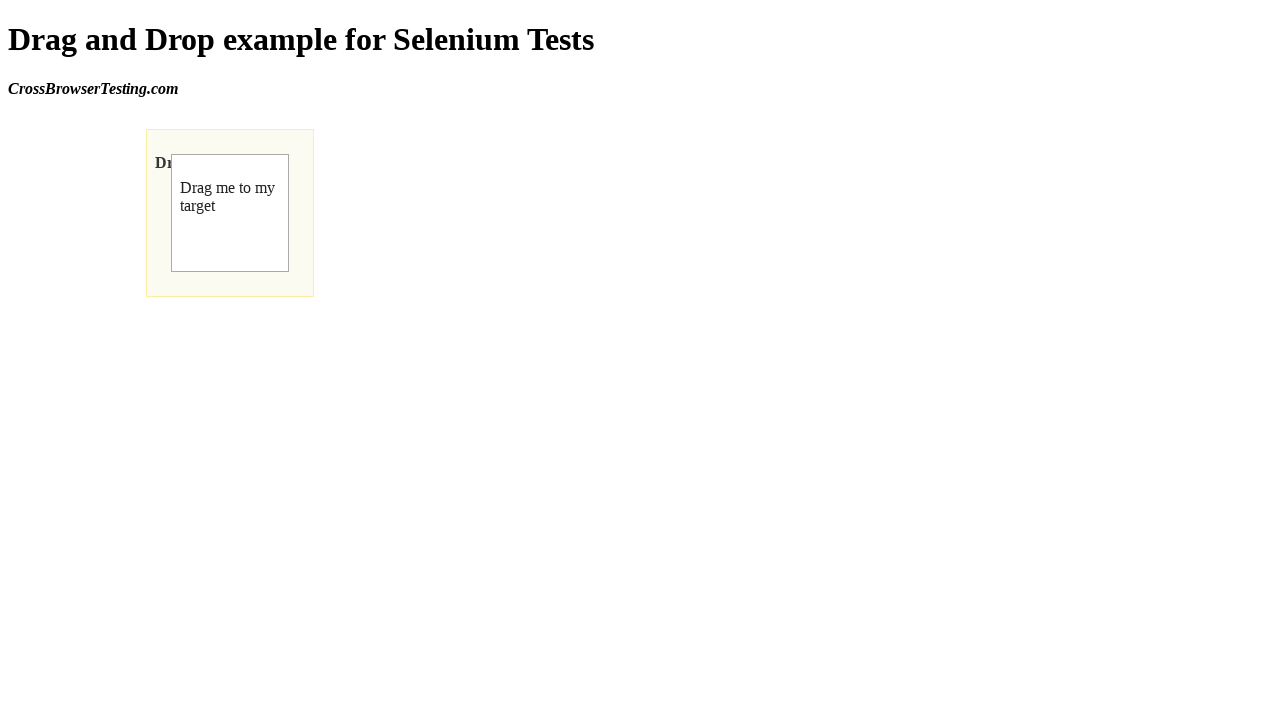